Tests multi-window handling by opening multiple links from a footer section in new tabs using Ctrl+Enter, then switches through all opened windows/tabs.

Starting URL: https://rahulshettyacademy.com/AutomationPractice

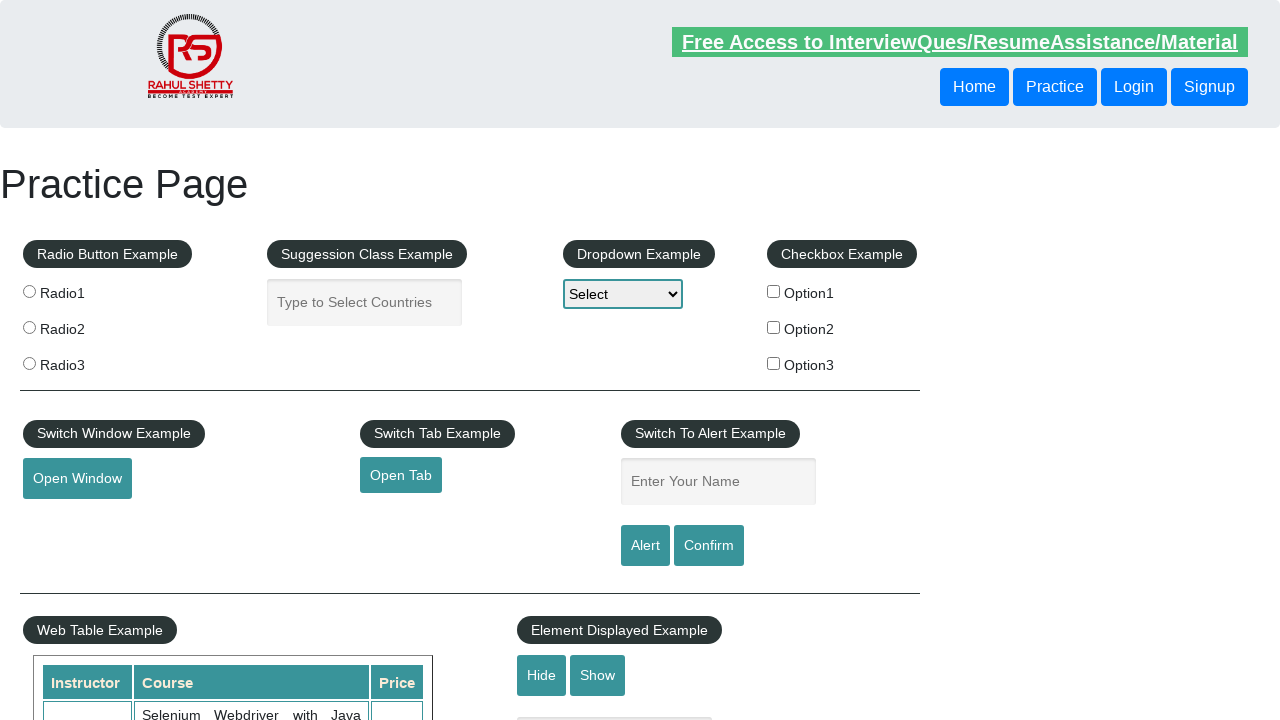

Footer section with links loaded
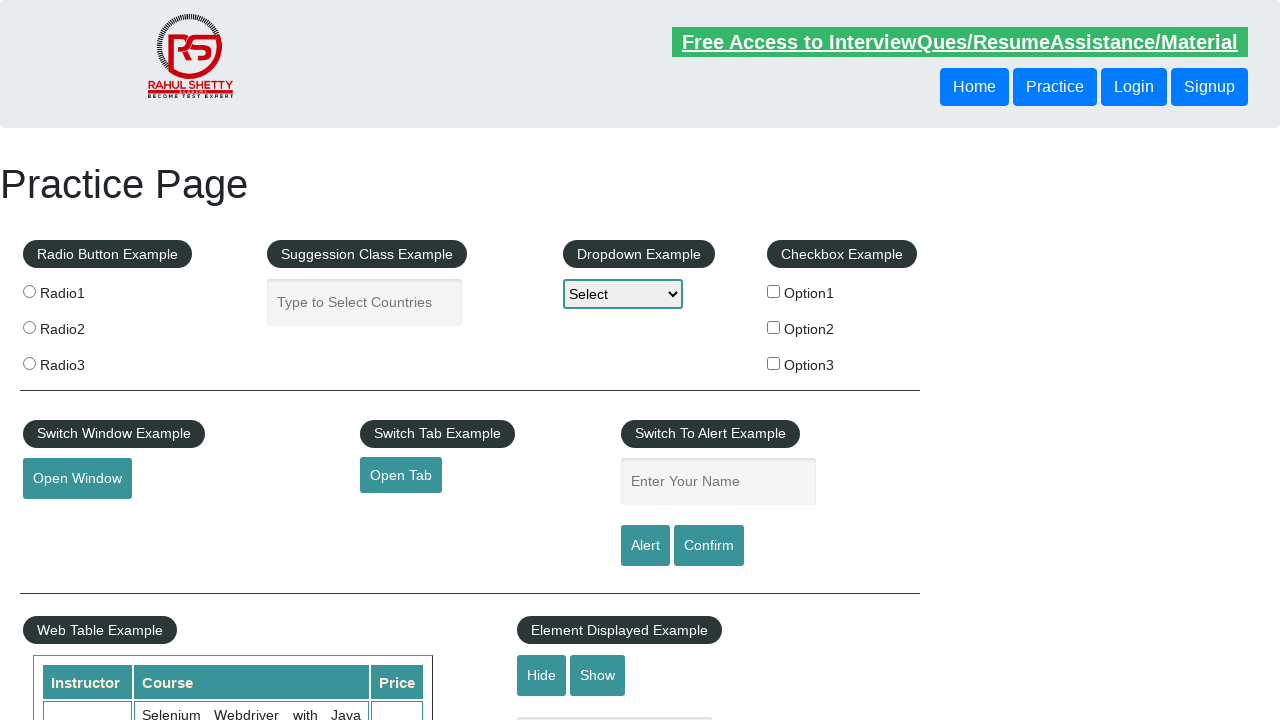

Located footer links in first column
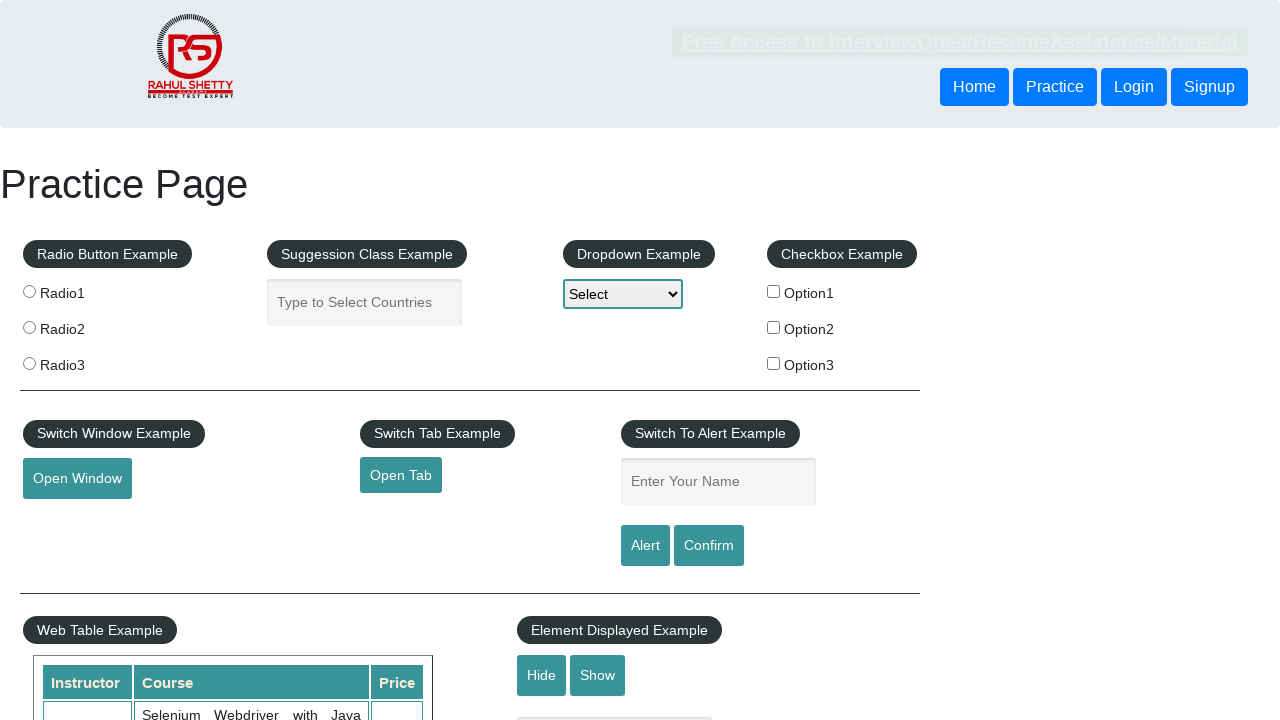

Found 5 footer links to open
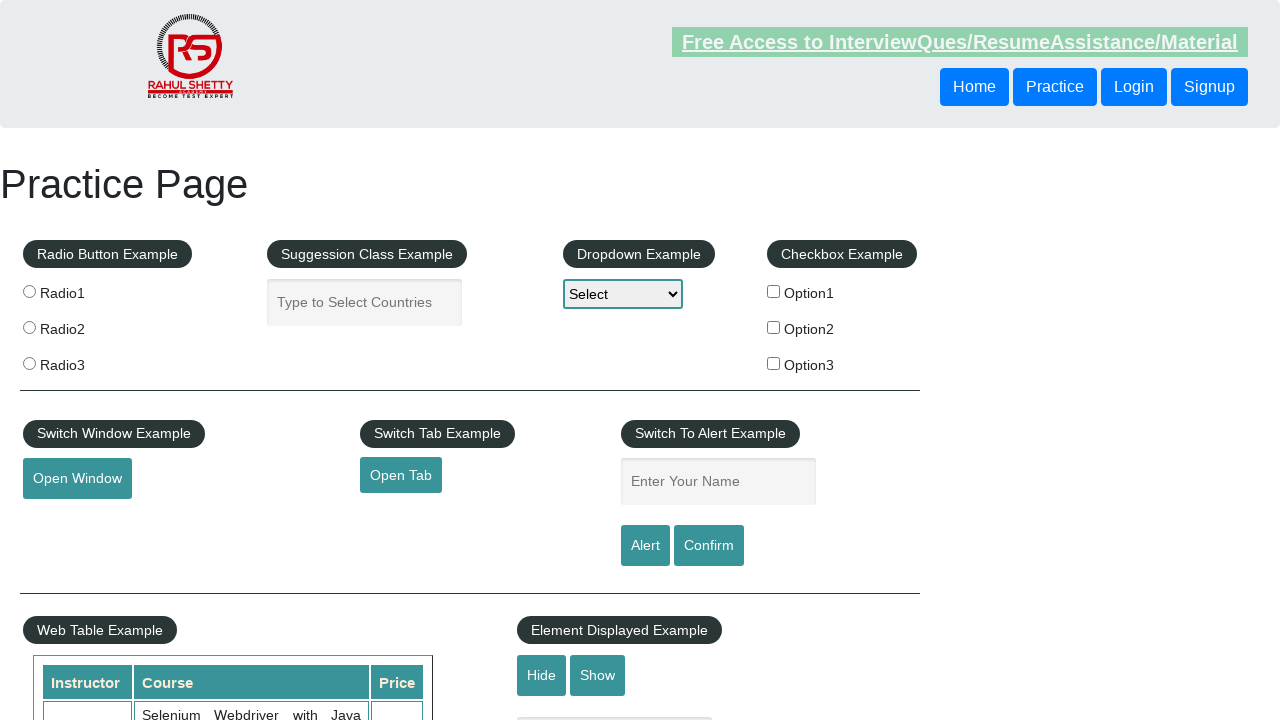

Opened footer link 1 in new tab using Ctrl+Click at (157, 482) on xpath=//table/tbody/tr/td[1]/ul//a >> nth=0
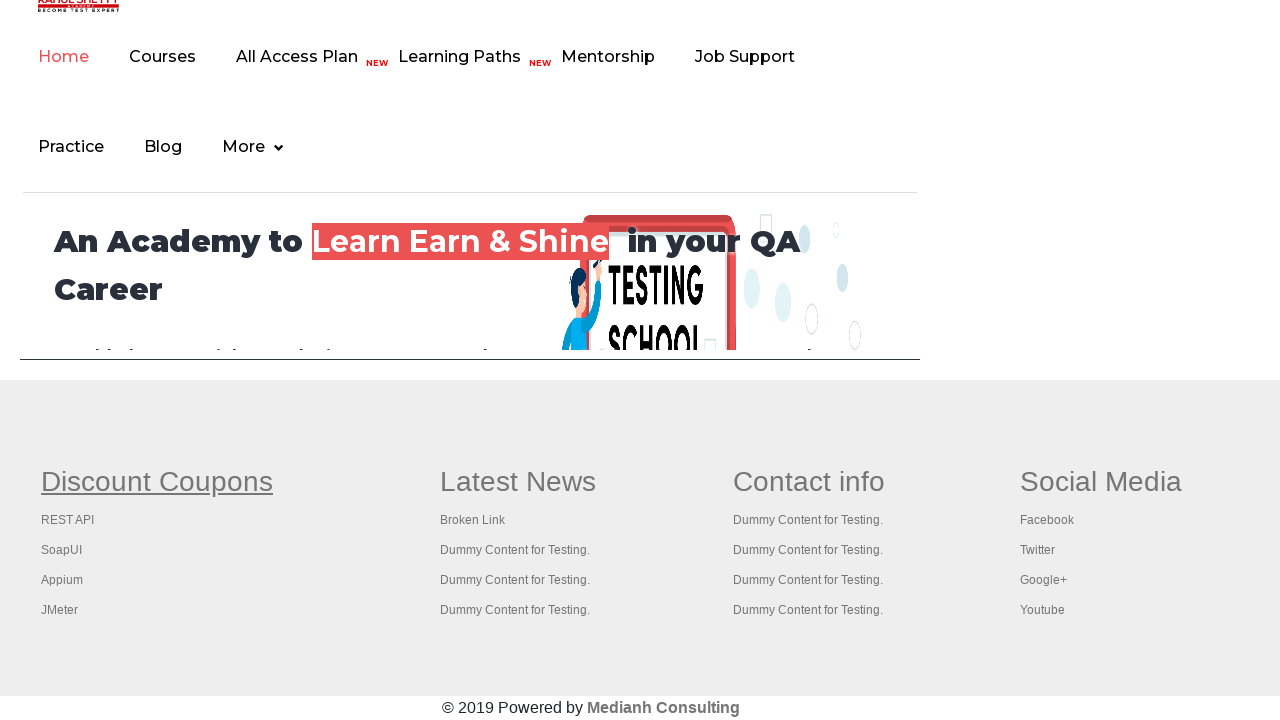

Opened footer link 2 in new tab using Ctrl+Click at (68, 520) on xpath=//table/tbody/tr/td[1]/ul//a >> nth=1
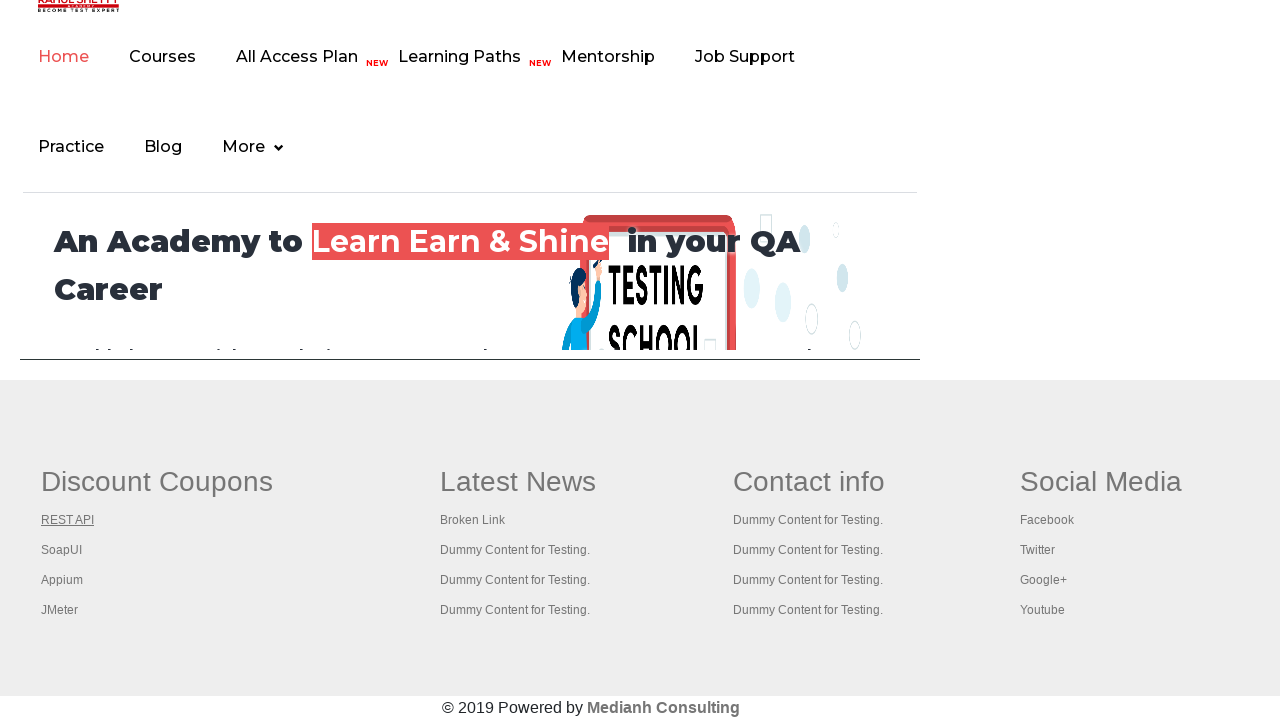

Opened footer link 3 in new tab using Ctrl+Click at (62, 550) on xpath=//table/tbody/tr/td[1]/ul//a >> nth=2
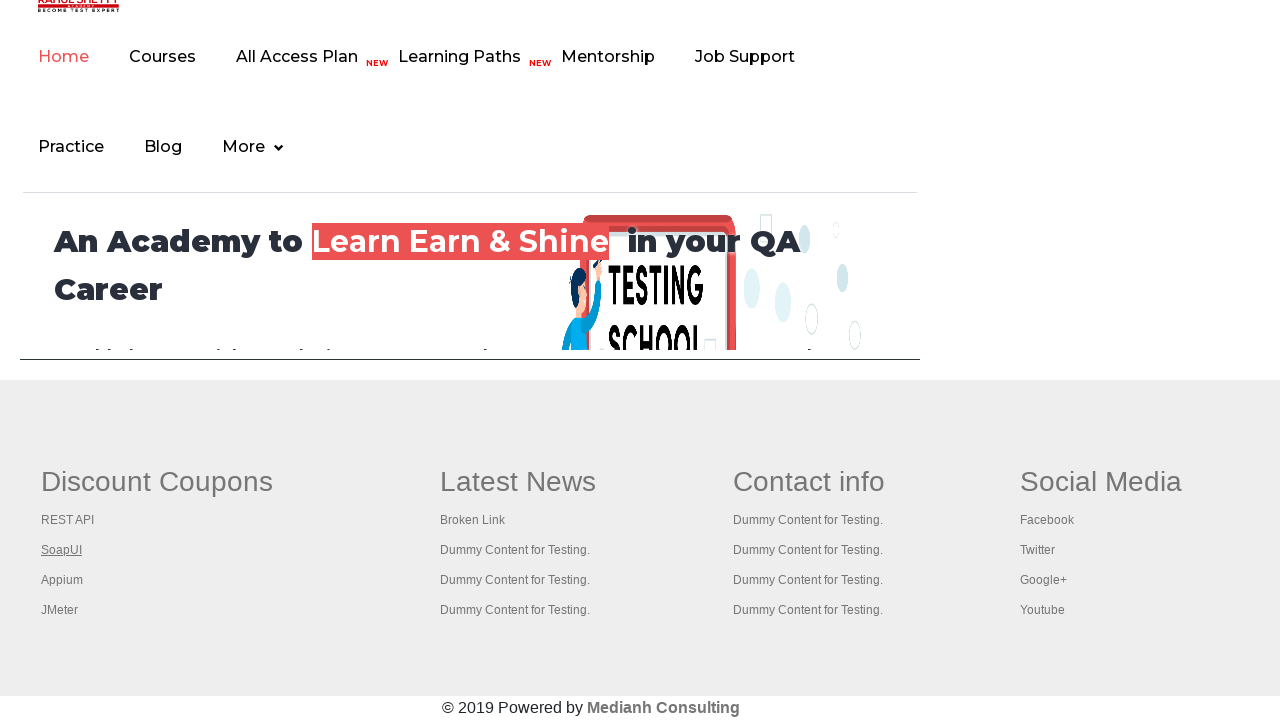

Opened footer link 4 in new tab using Ctrl+Click at (62, 580) on xpath=//table/tbody/tr/td[1]/ul//a >> nth=3
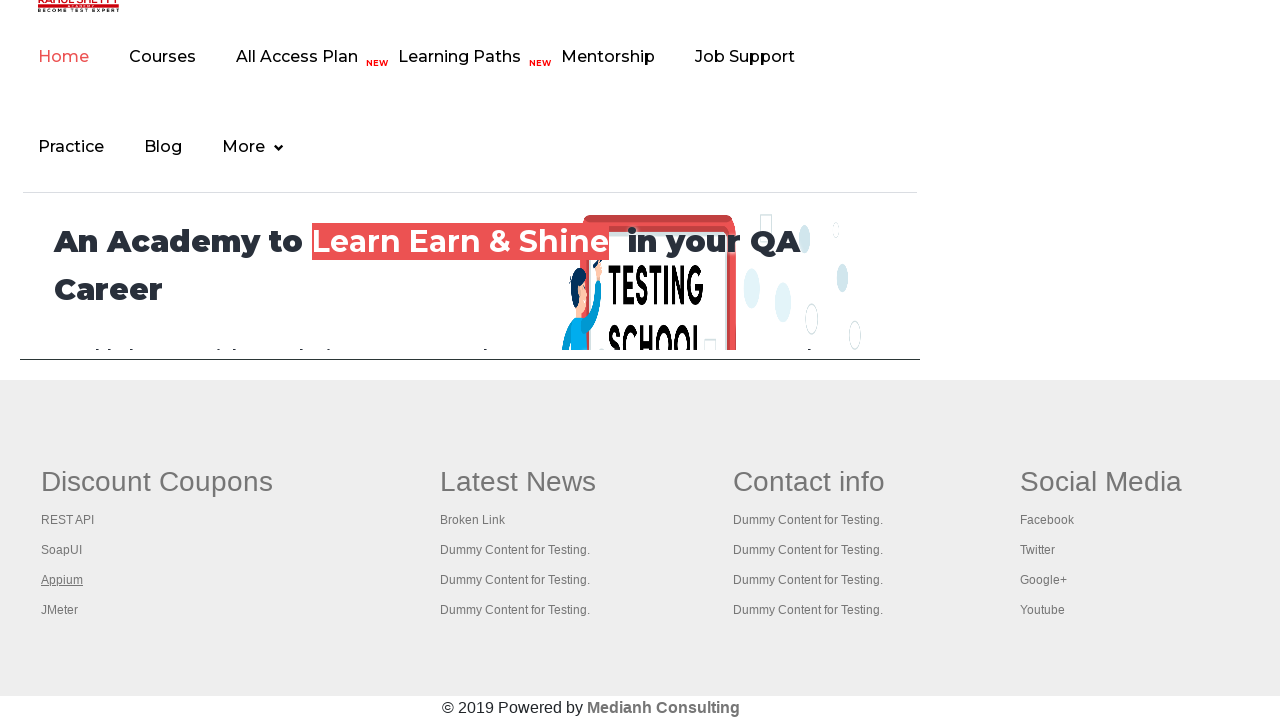

Opened footer link 5 in new tab using Ctrl+Click at (60, 610) on xpath=//table/tbody/tr/td[1]/ul//a >> nth=4
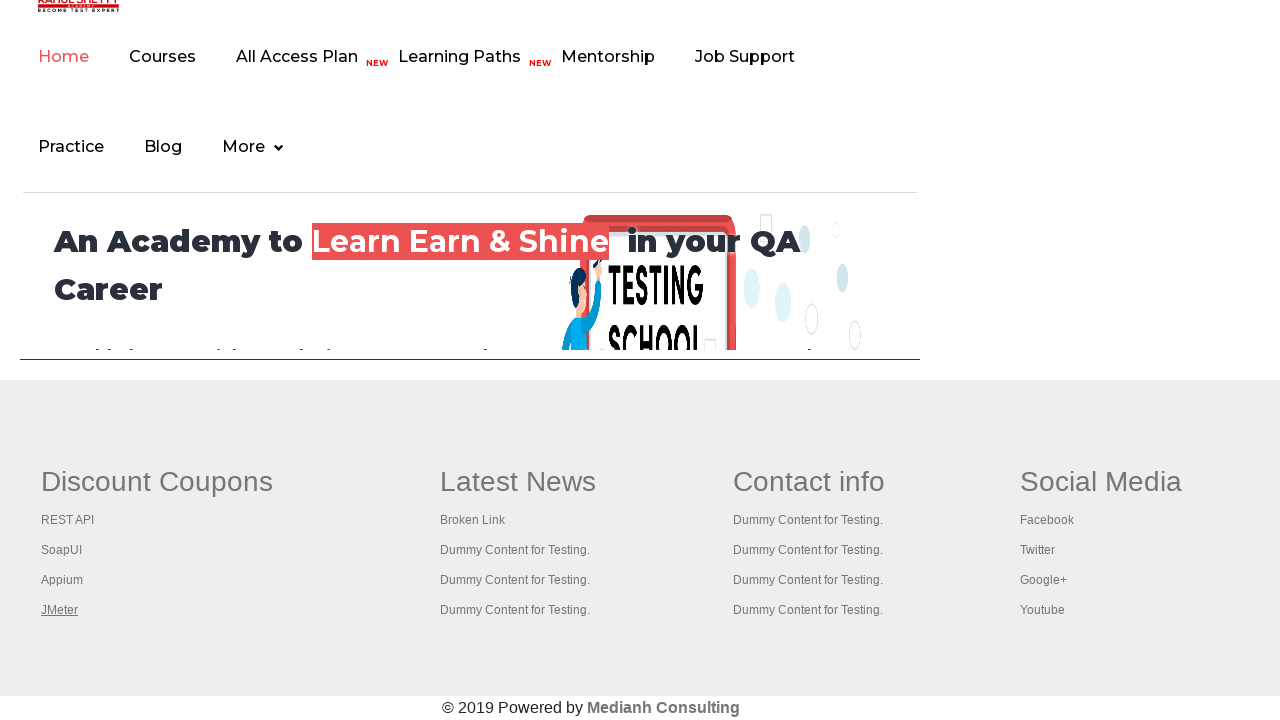

Retrieved all 6 open tabs/windows
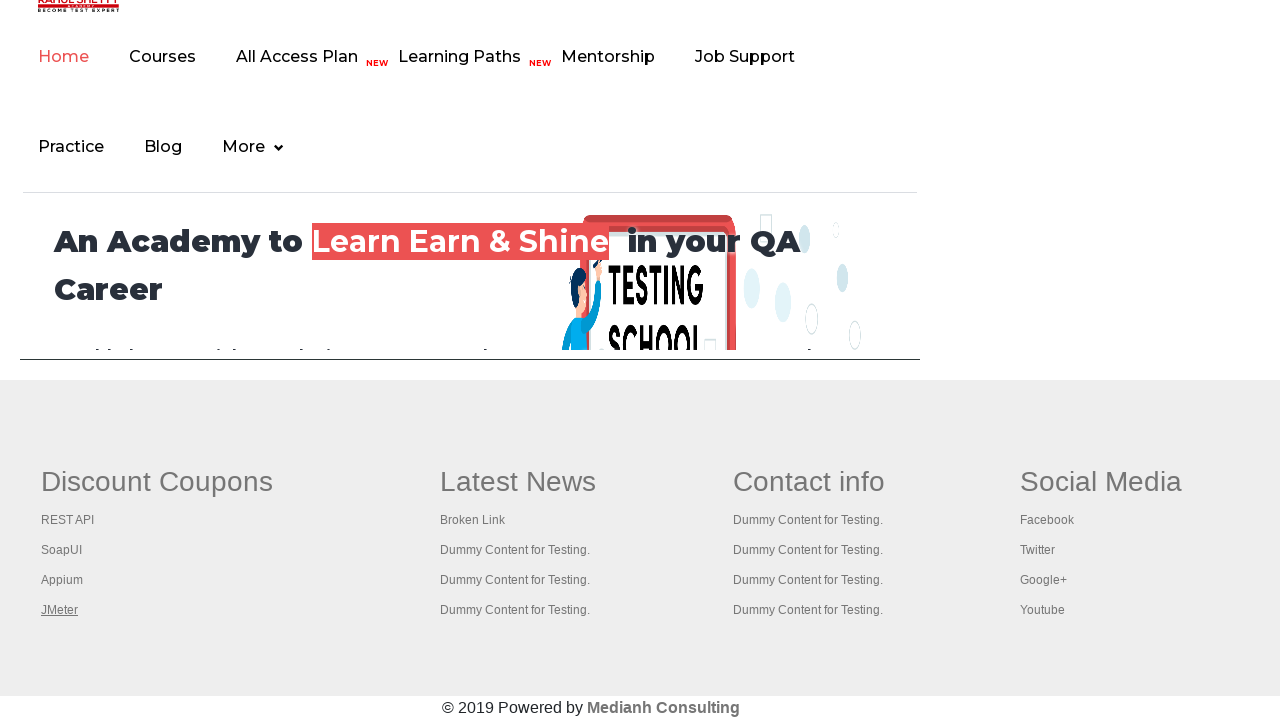

Switched to tab and brought it to front
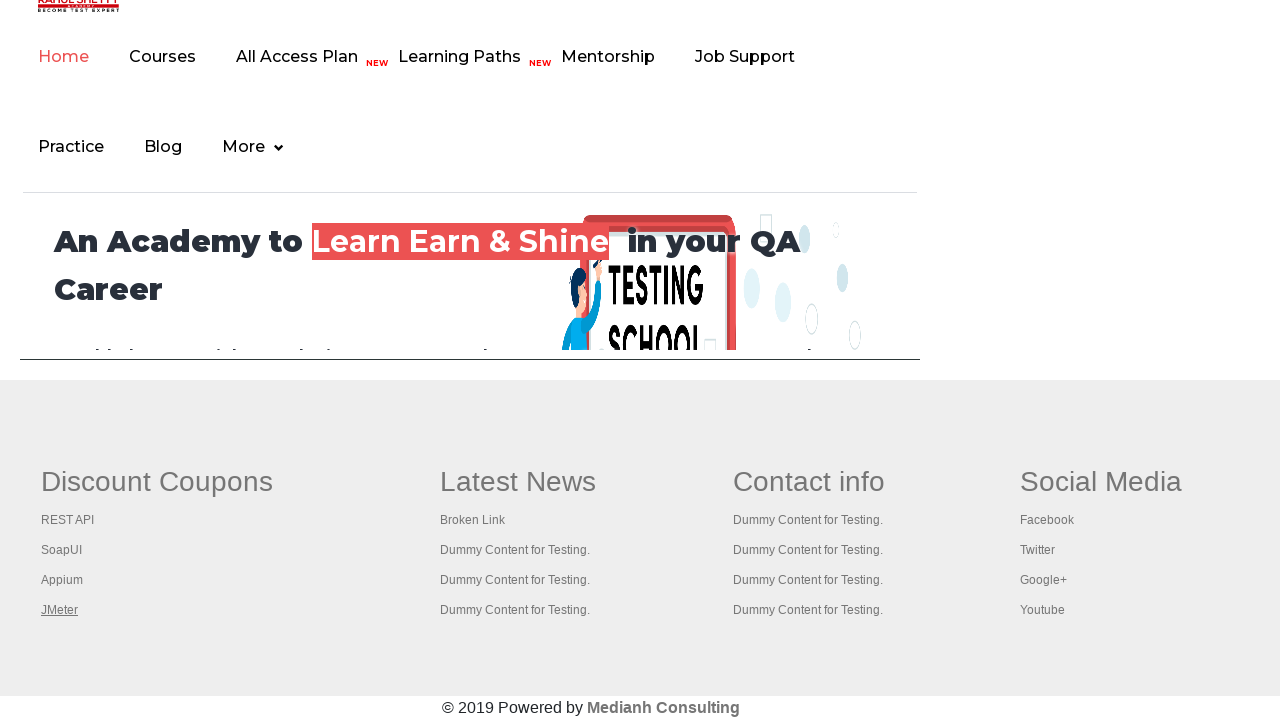

Tab fully loaded (domcontentloaded state reached)
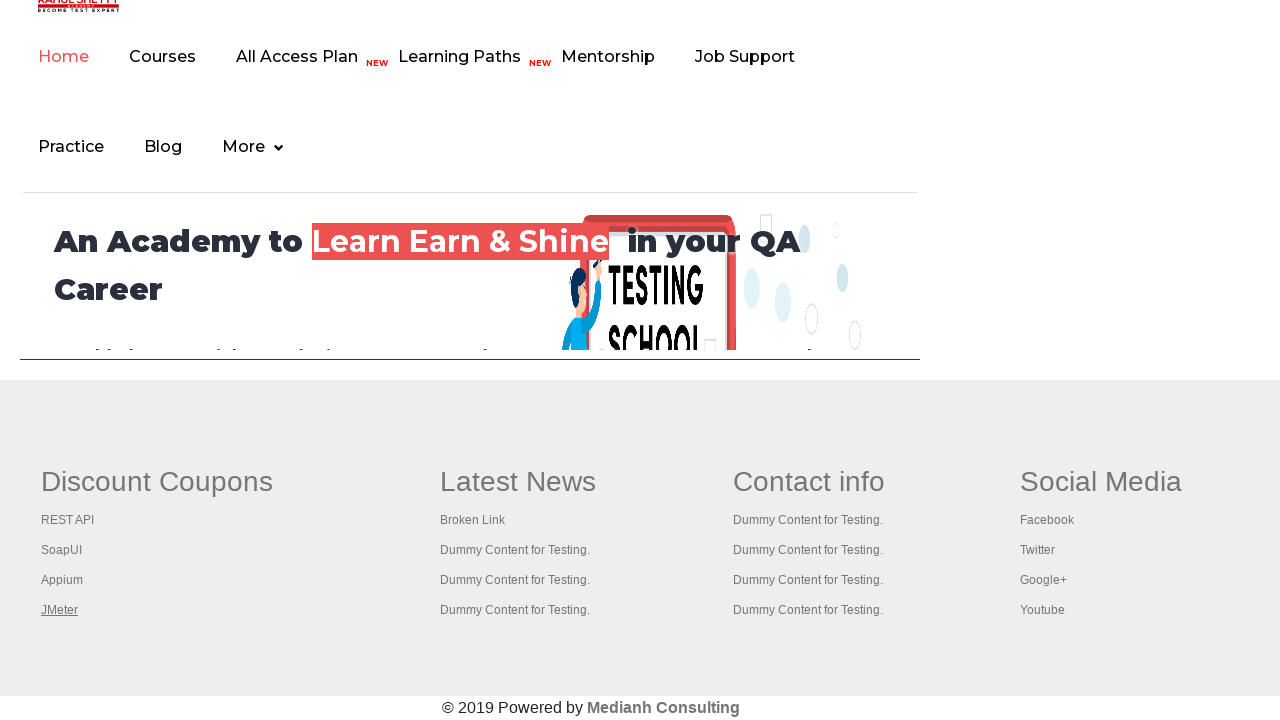

Switched to tab and brought it to front
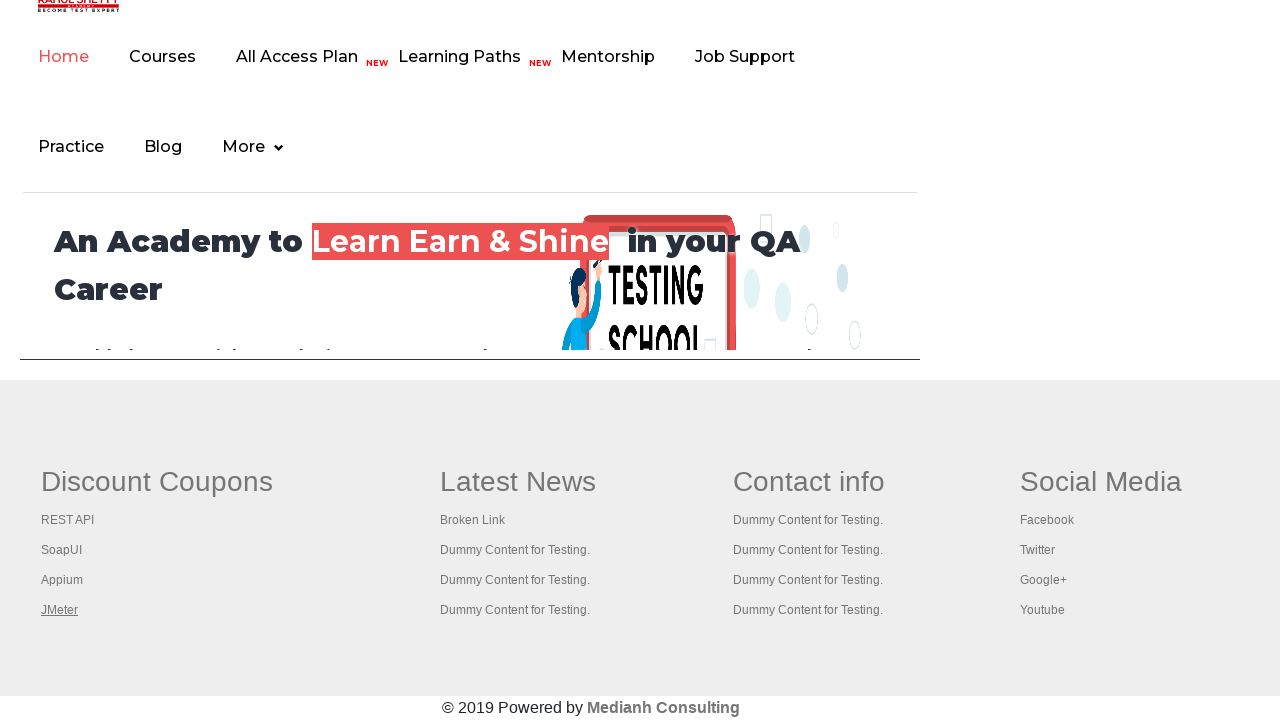

Tab fully loaded (domcontentloaded state reached)
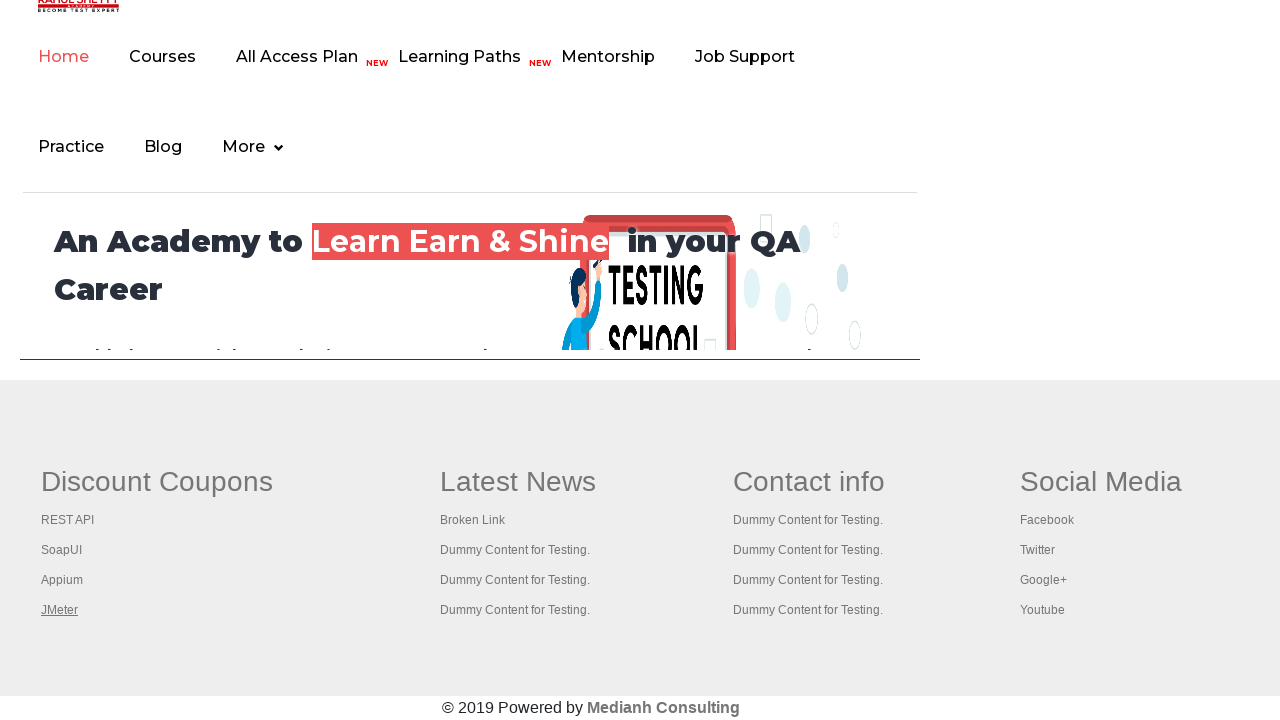

Switched to tab and brought it to front
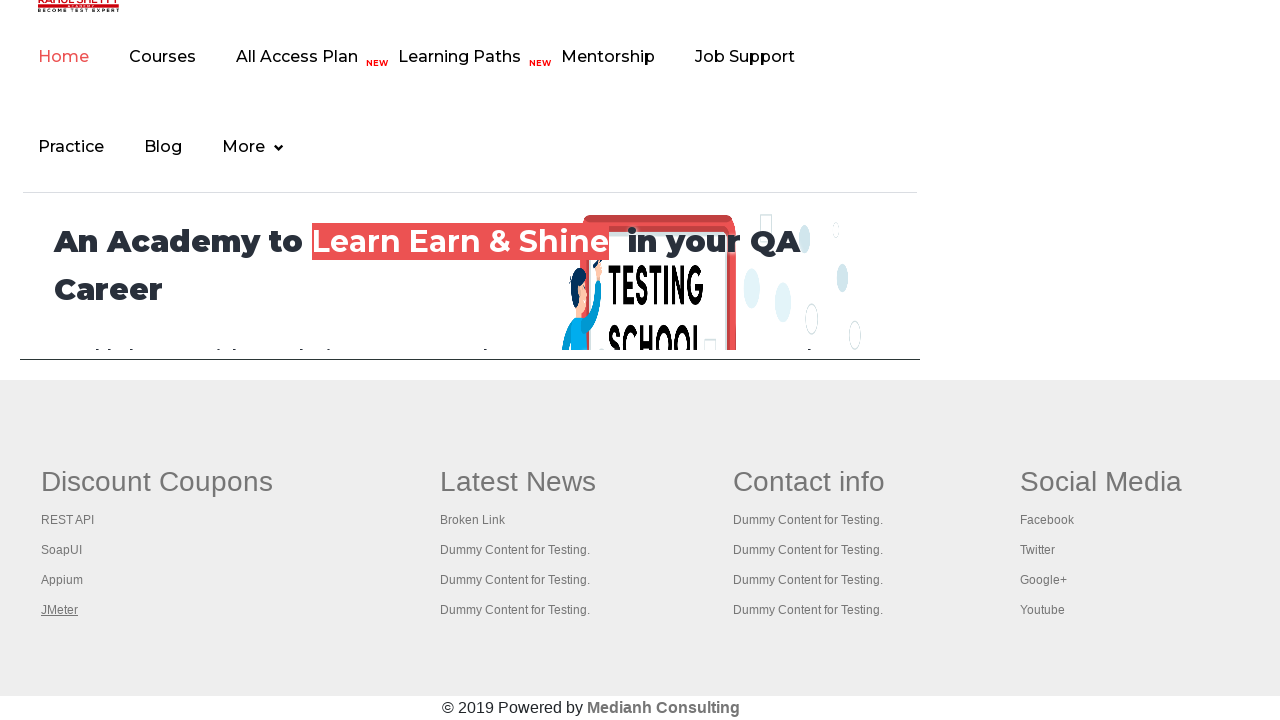

Tab fully loaded (domcontentloaded state reached)
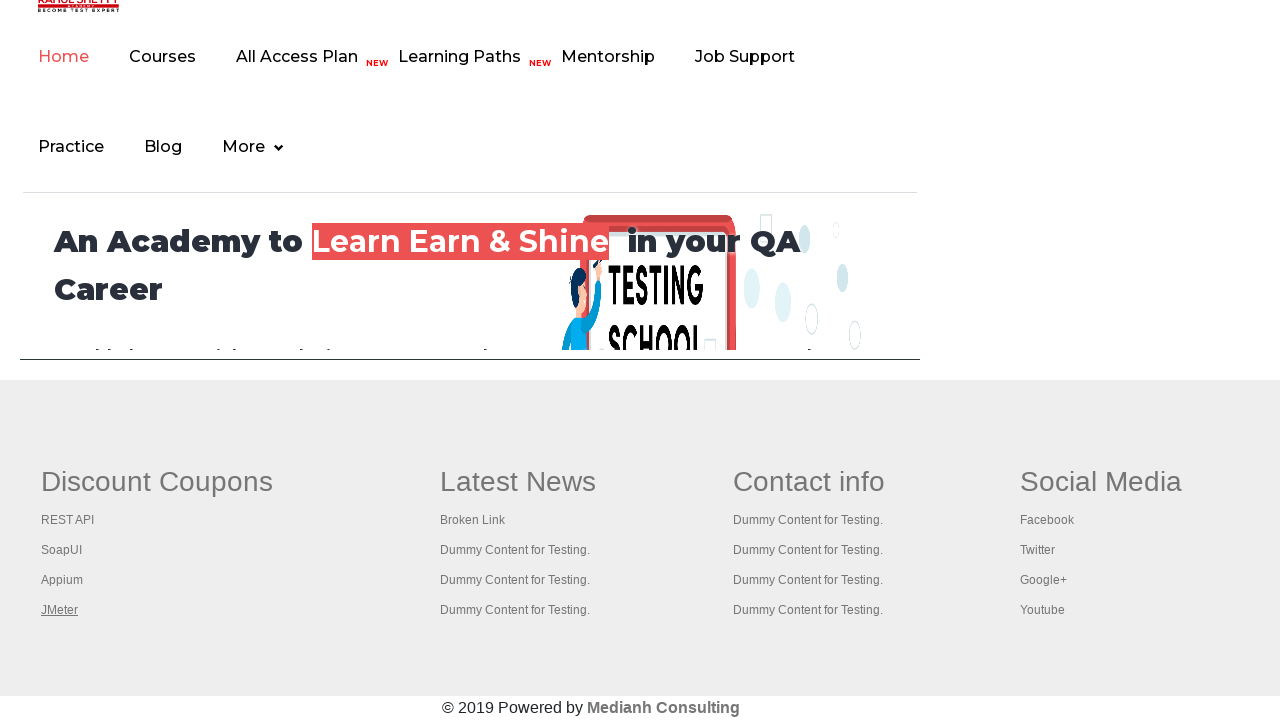

Switched to tab and brought it to front
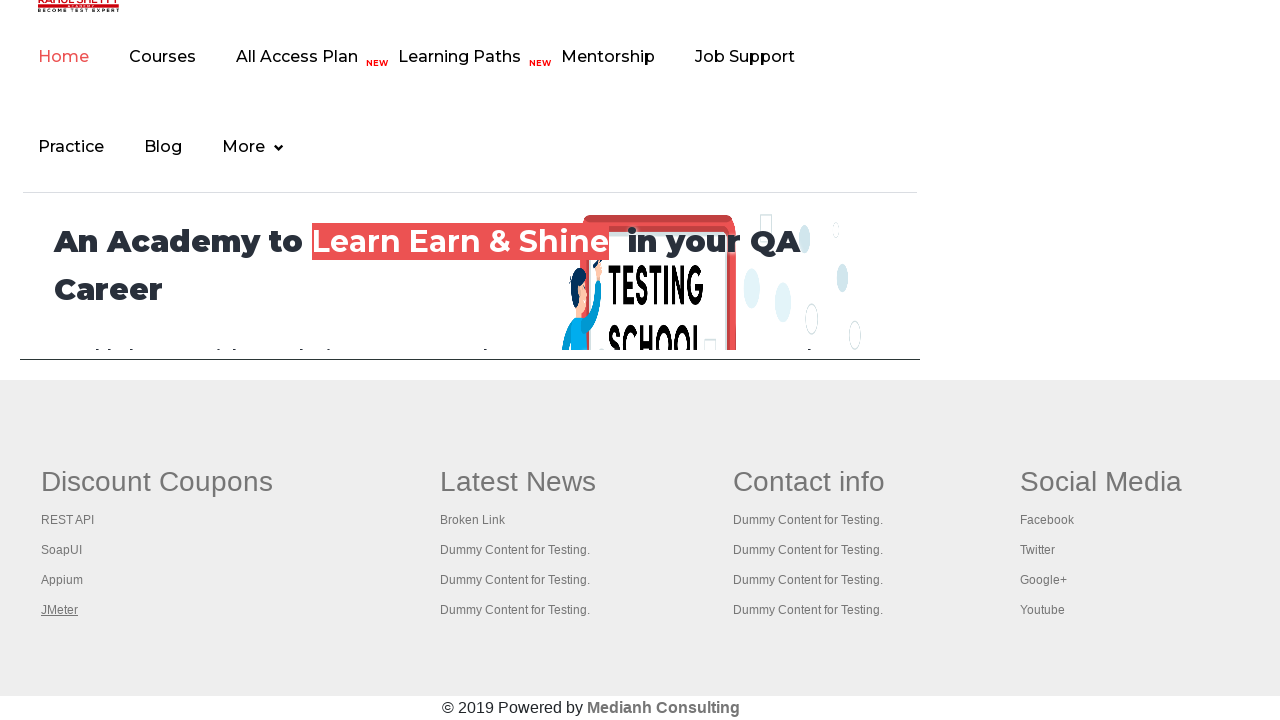

Tab fully loaded (domcontentloaded state reached)
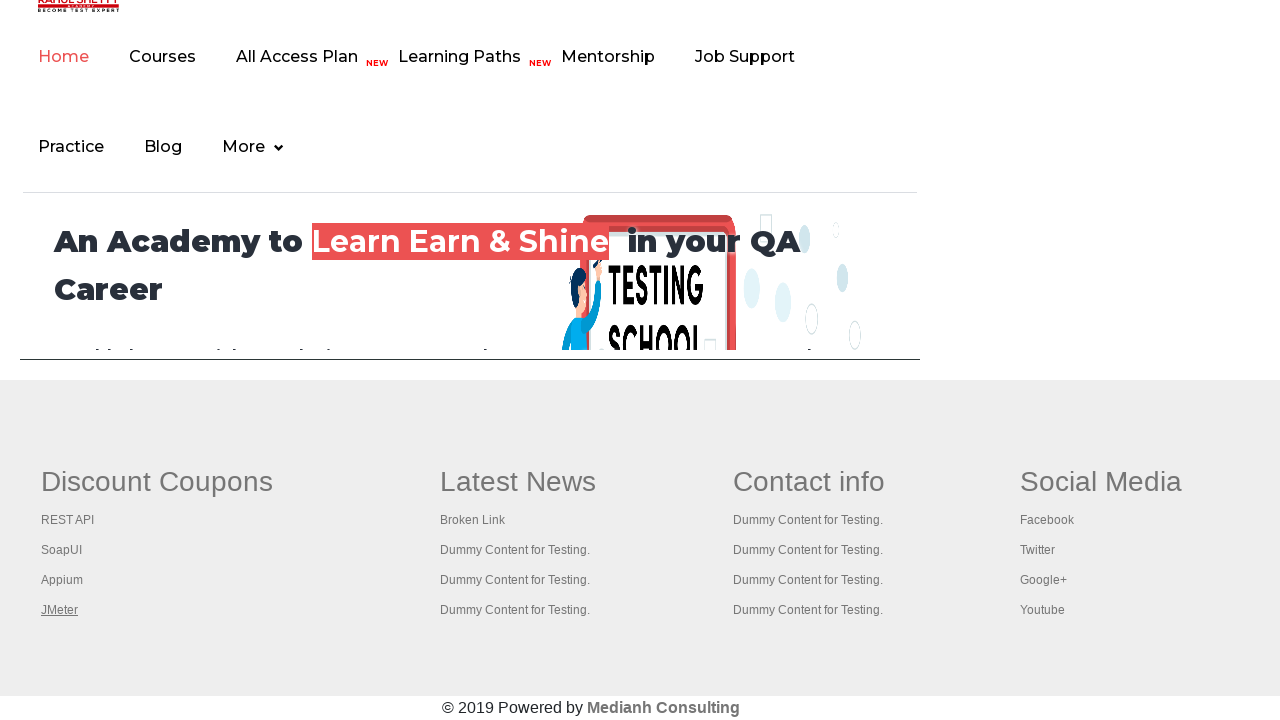

Switched to tab and brought it to front
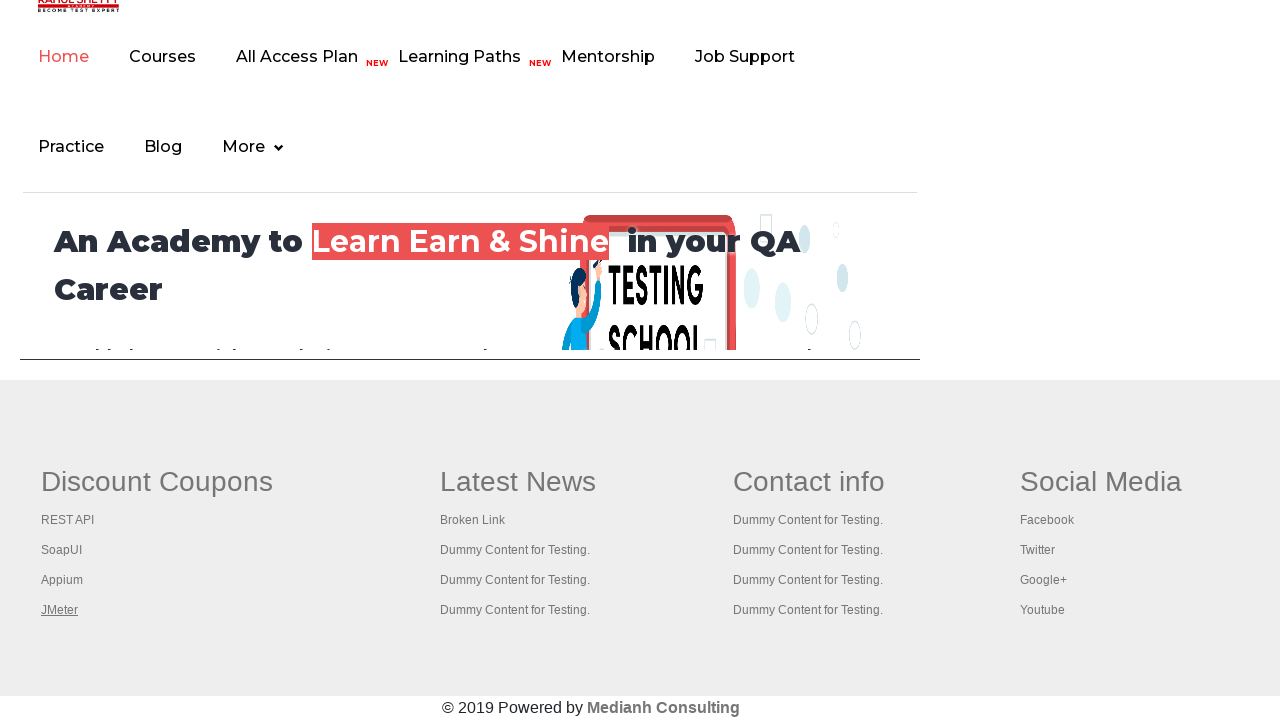

Tab fully loaded (domcontentloaded state reached)
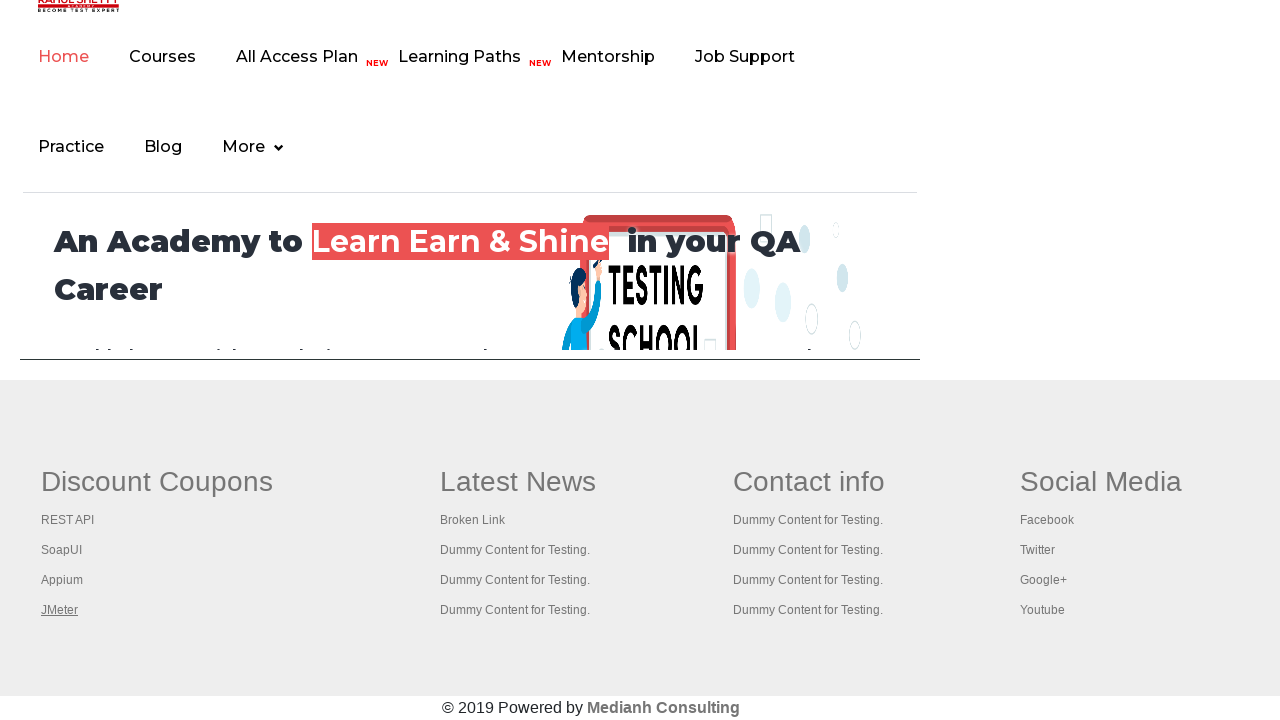

Switched to tab and brought it to front
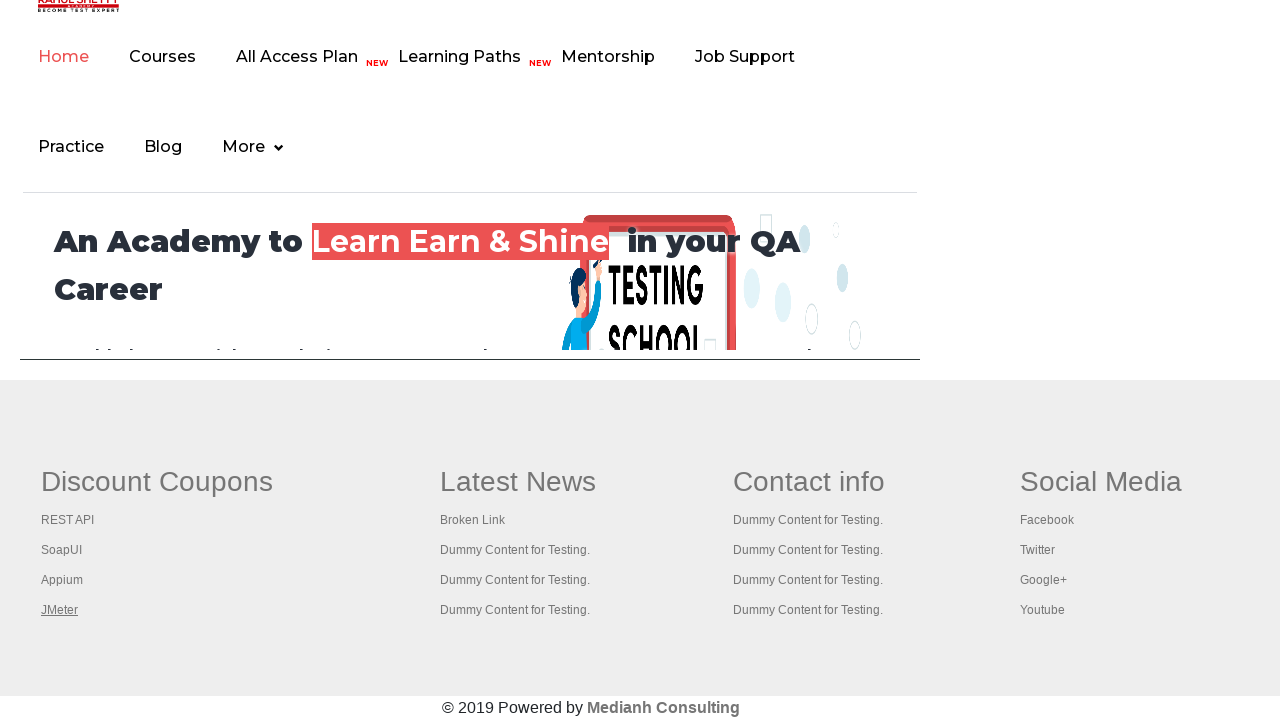

Tab fully loaded (domcontentloaded state reached)
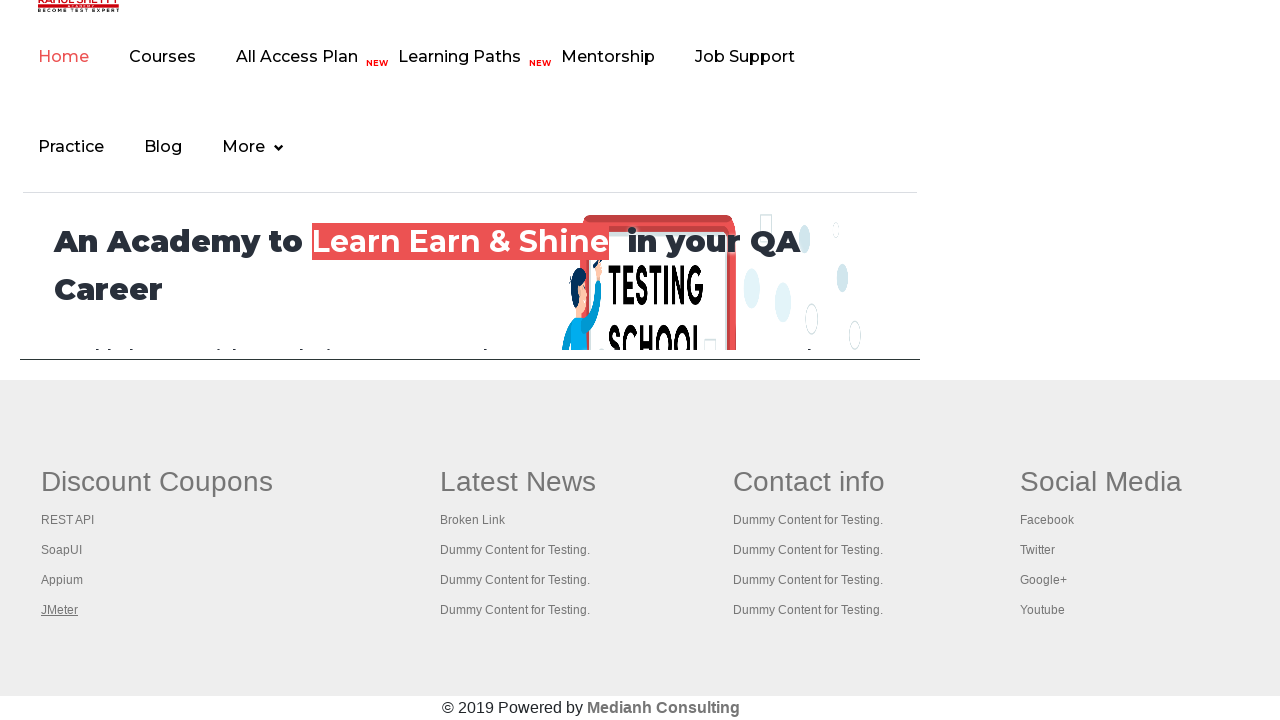

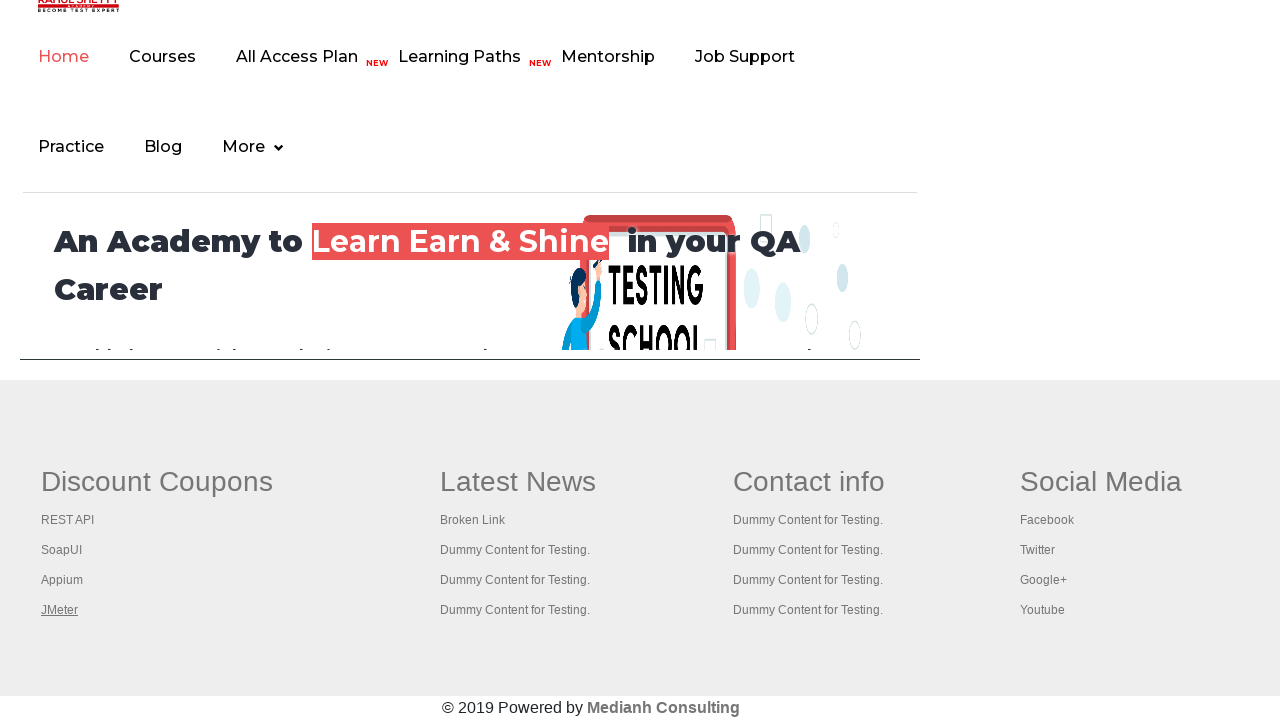